Navigates to the Wildberries Russian e-commerce website and verifies the page loads successfully by checking the URL.

Starting URL: https://wildberries.ru

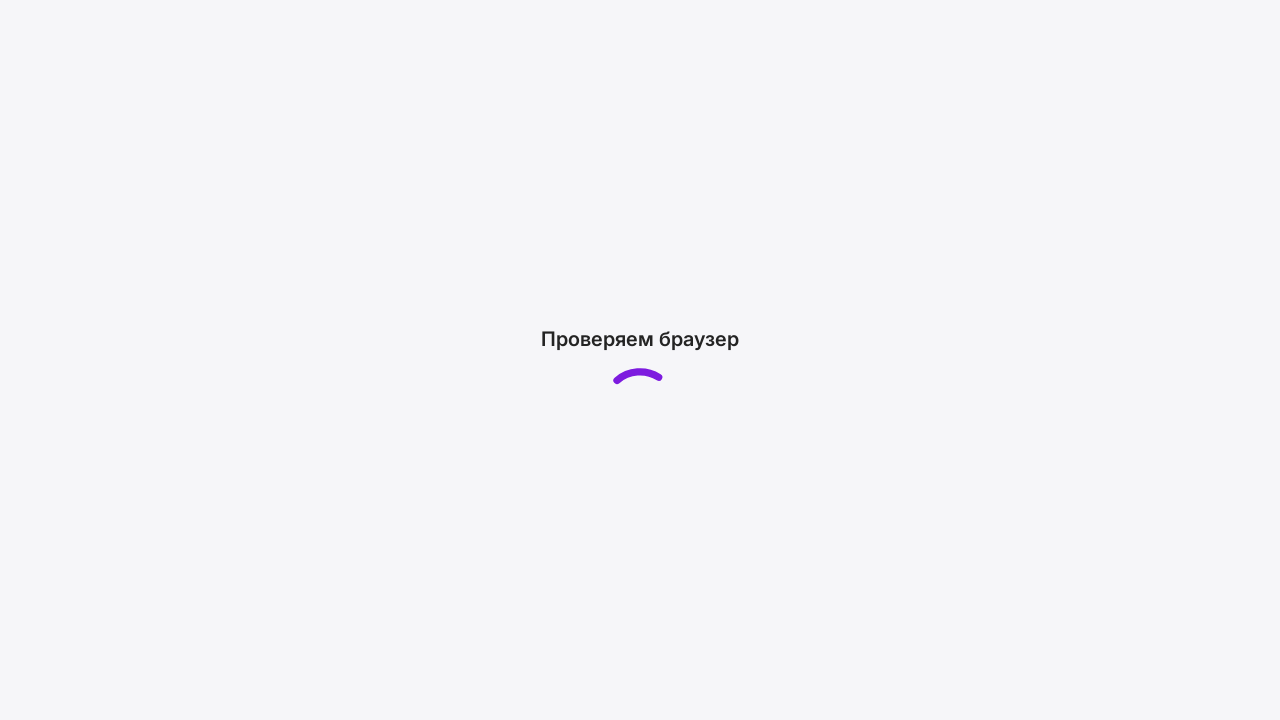

Waited for page to reach domcontentloaded state
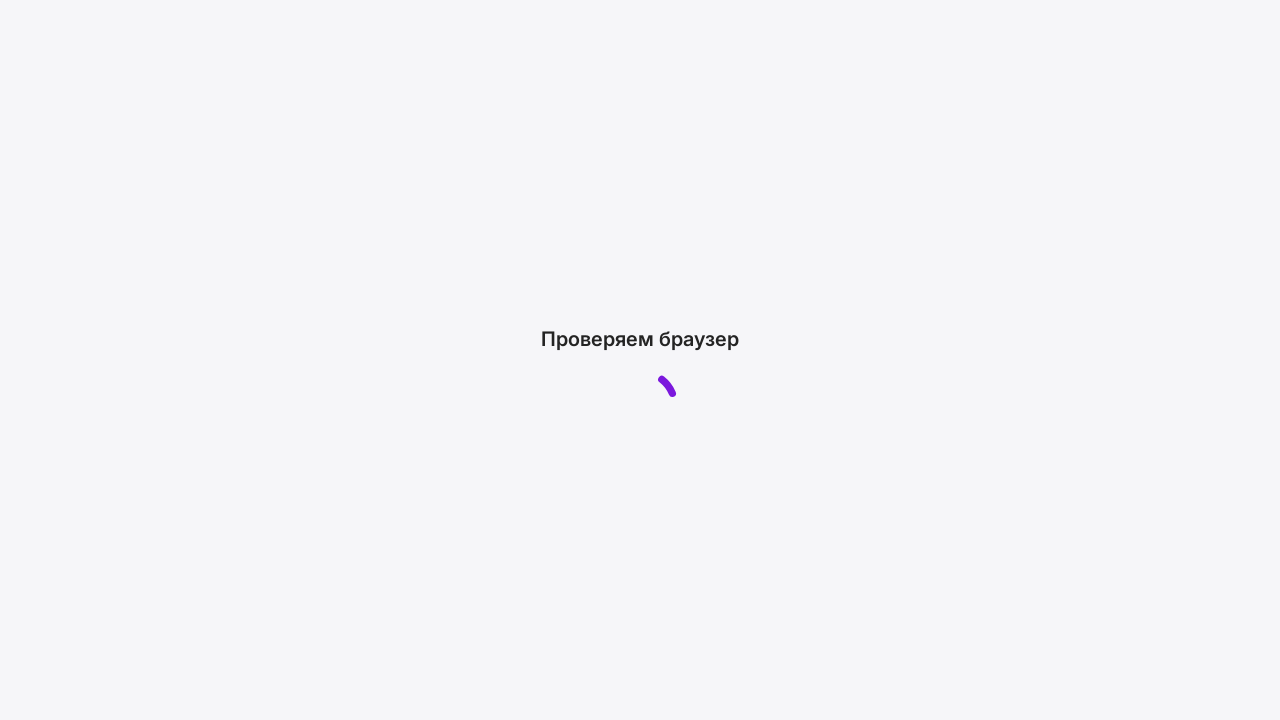

Verified URL contains 'wildberries' domain
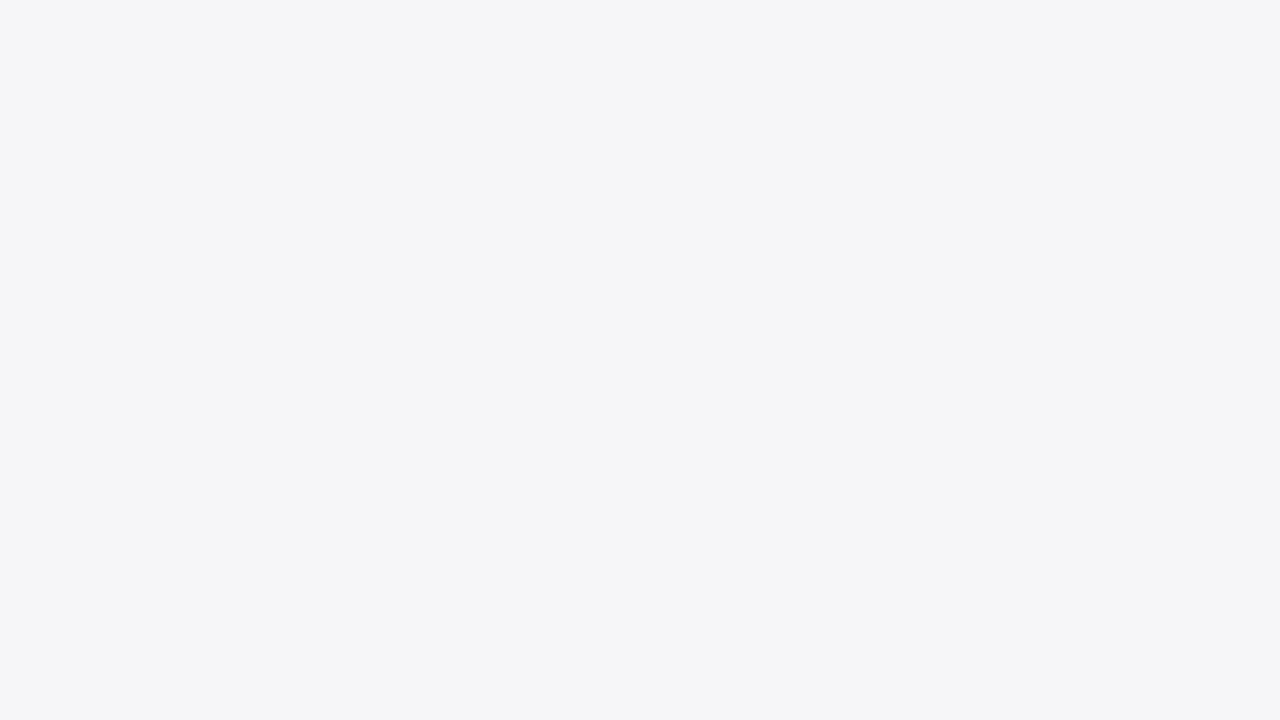

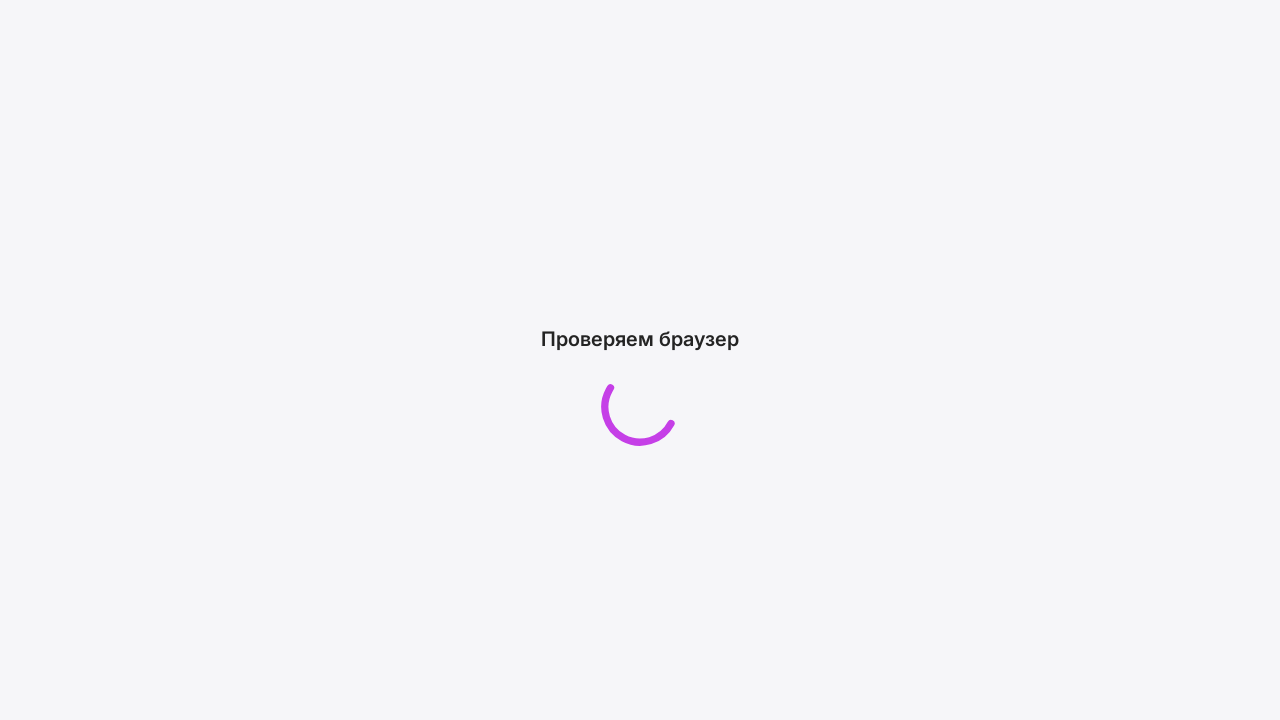